Tests e-commerce functionality by searching for products, adding a specific item (Cashews) to cart, and proceeding through checkout to place an order

Starting URL: https://rahulshettyacademy.com/seleniumPractise/#/

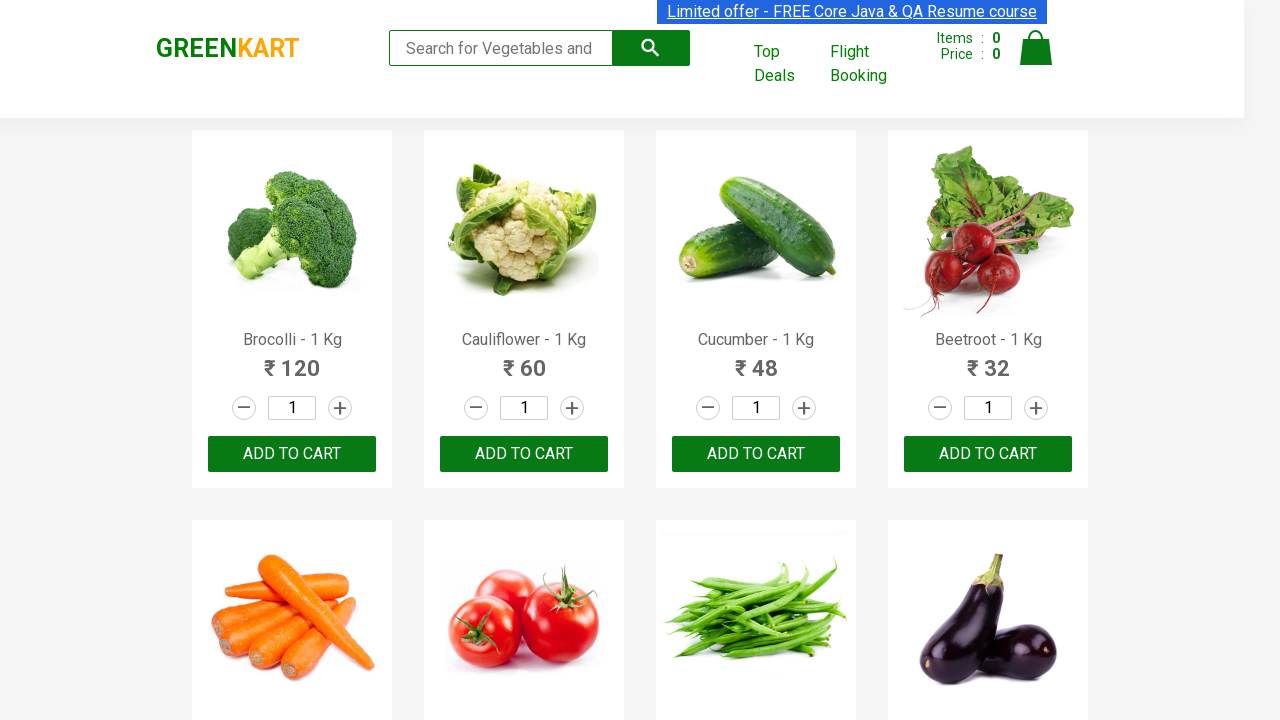

Filled search box with 'ca' to search for products on .search-keyword
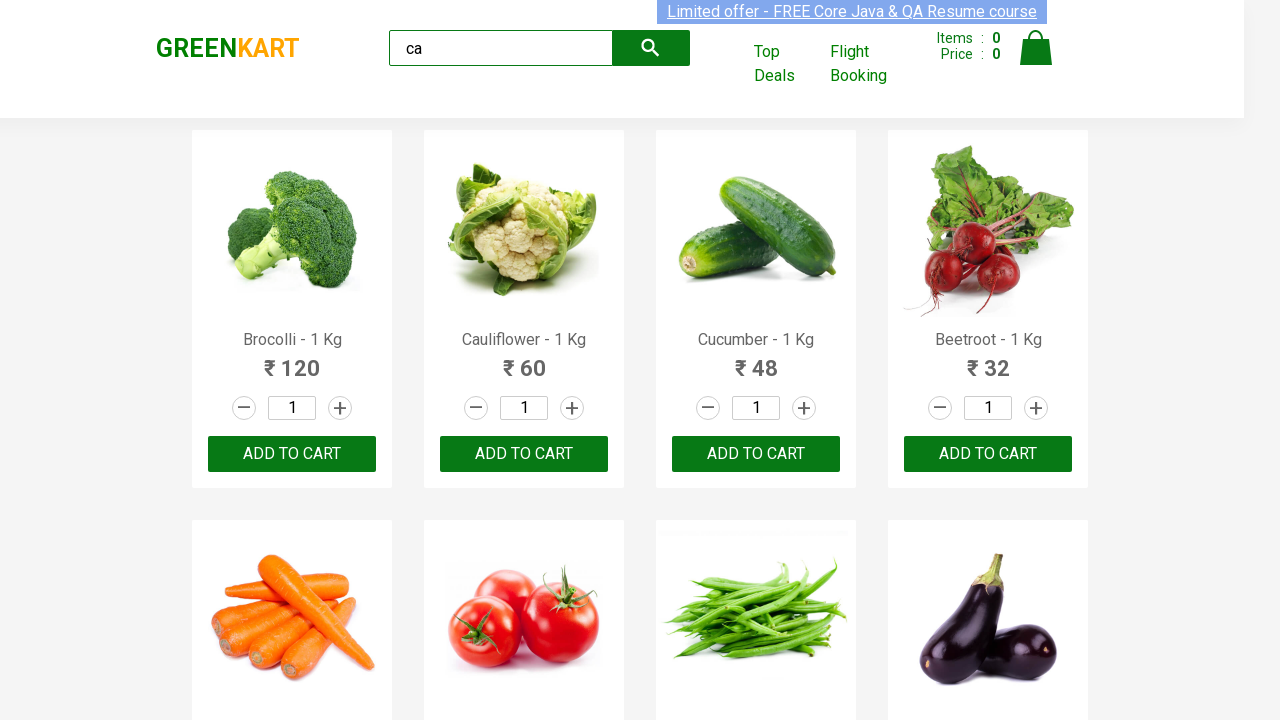

Waited 2 seconds for search results to load
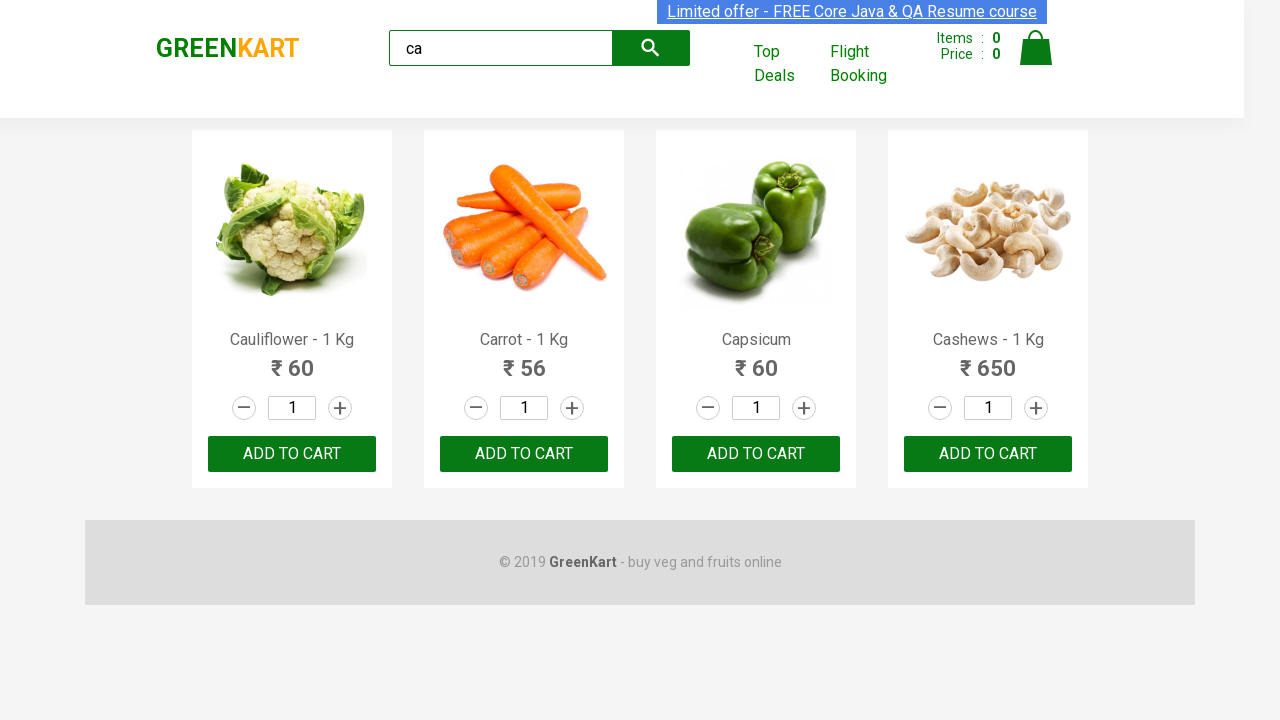

Located all product elements on the page
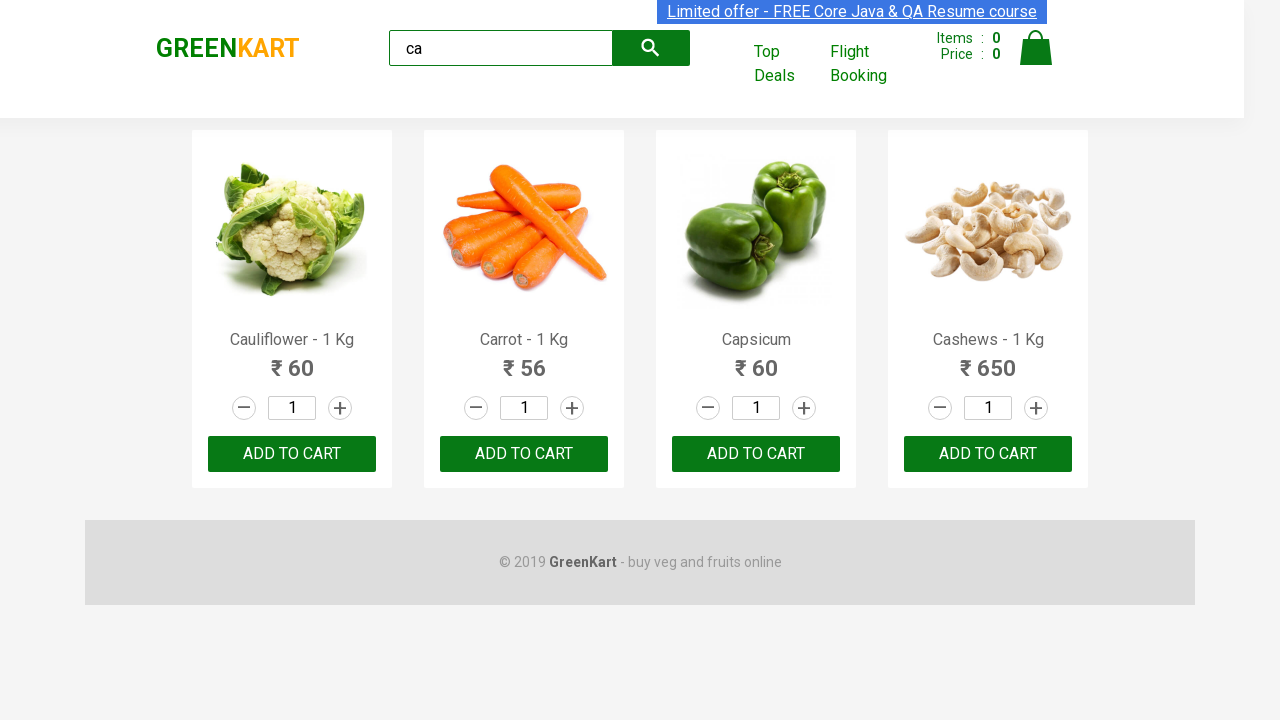

Retrieved product name: Cauliflower - 1 Kg
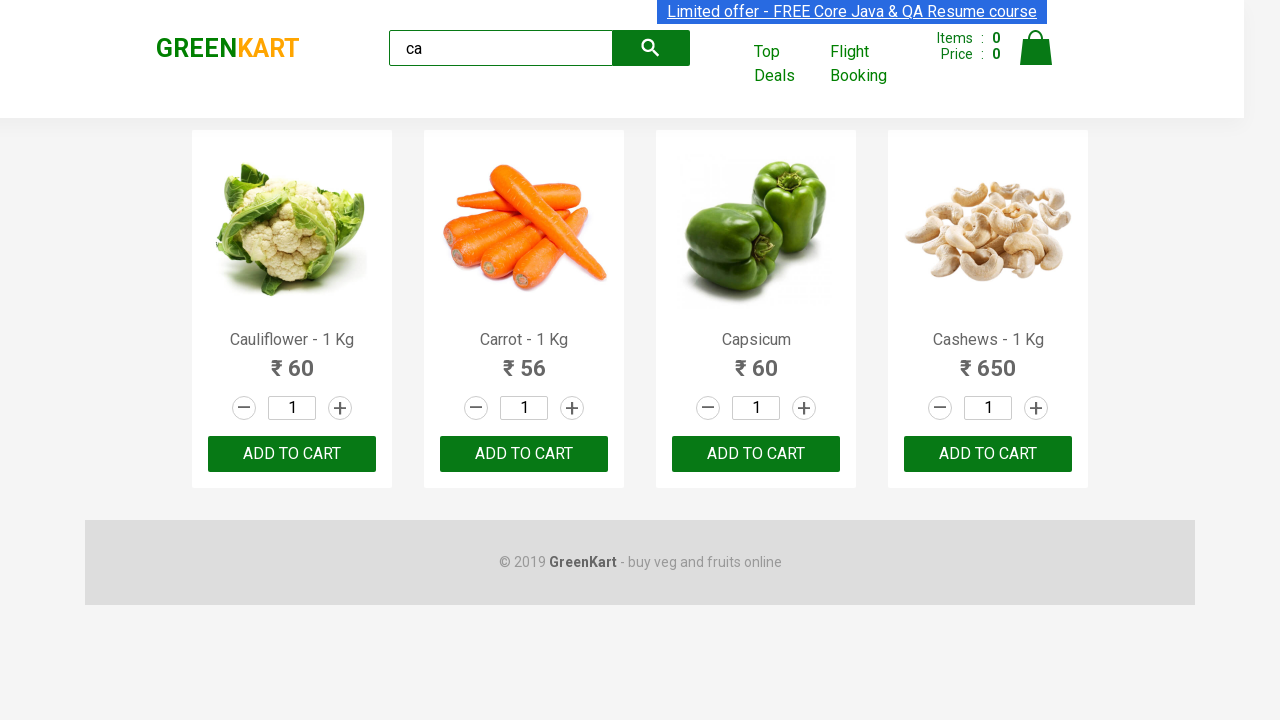

Retrieved product name: Carrot - 1 Kg
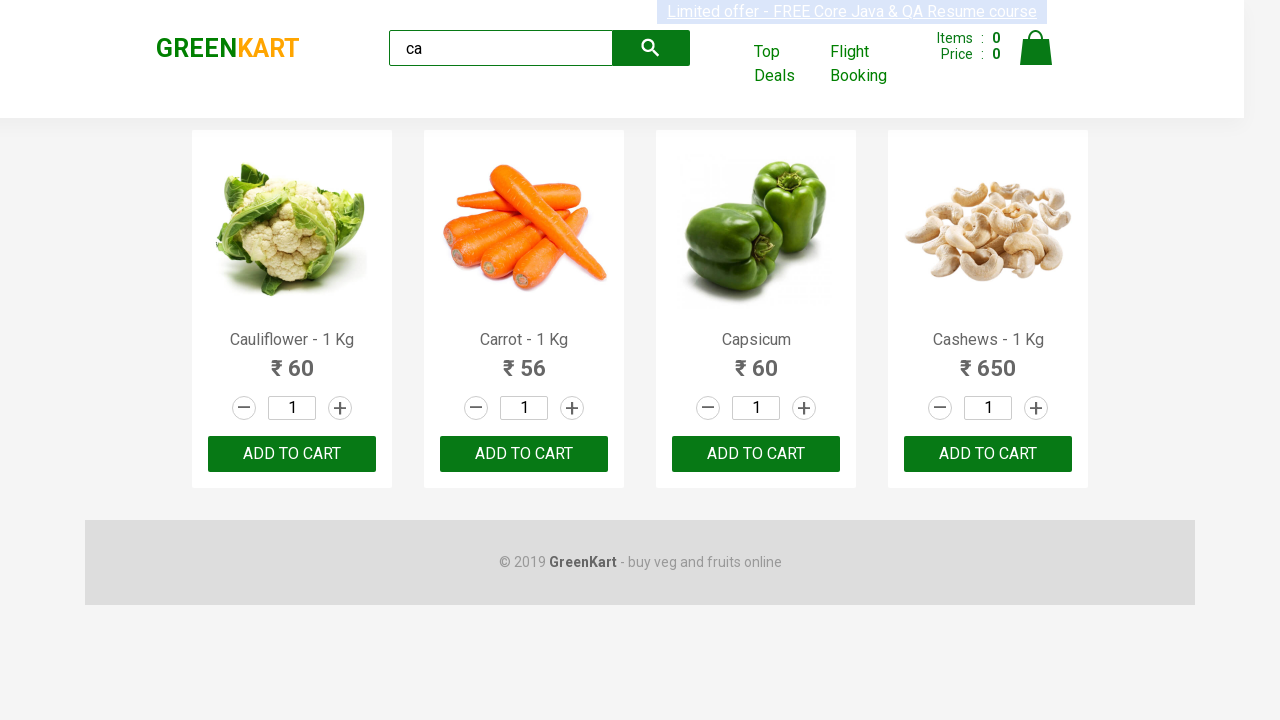

Retrieved product name: Capsicum
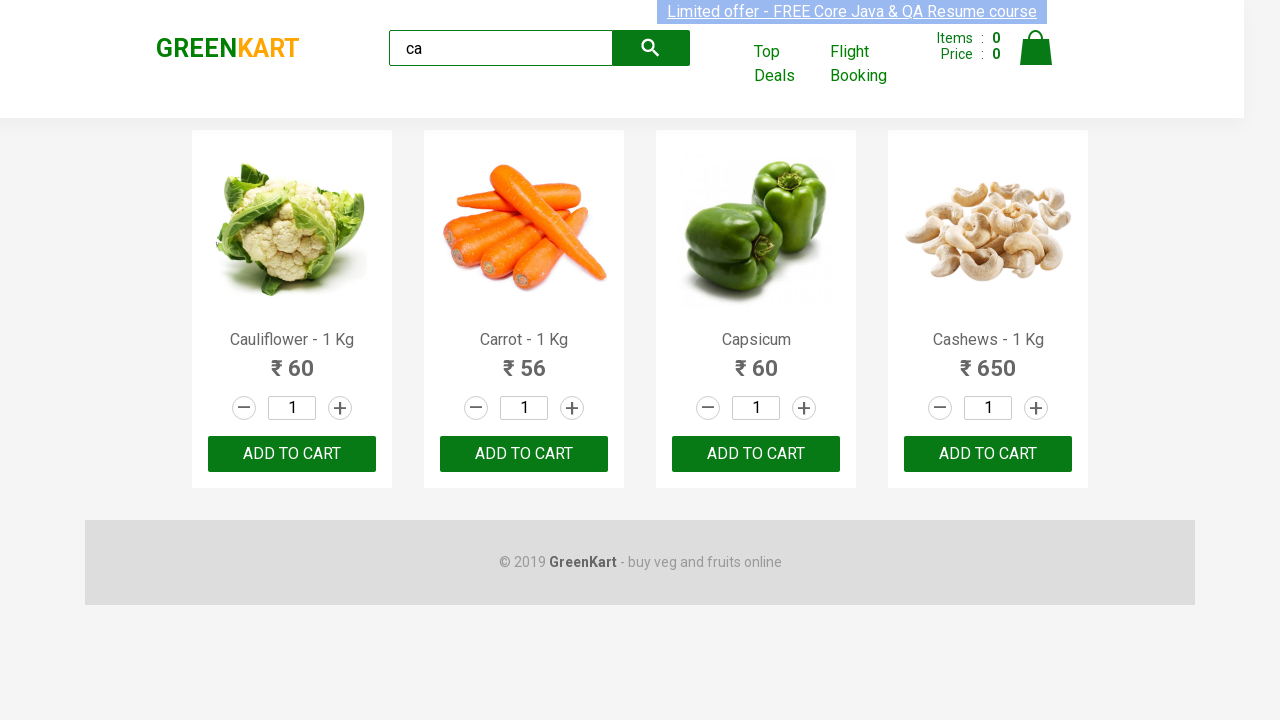

Retrieved product name: Cashews - 1 Kg
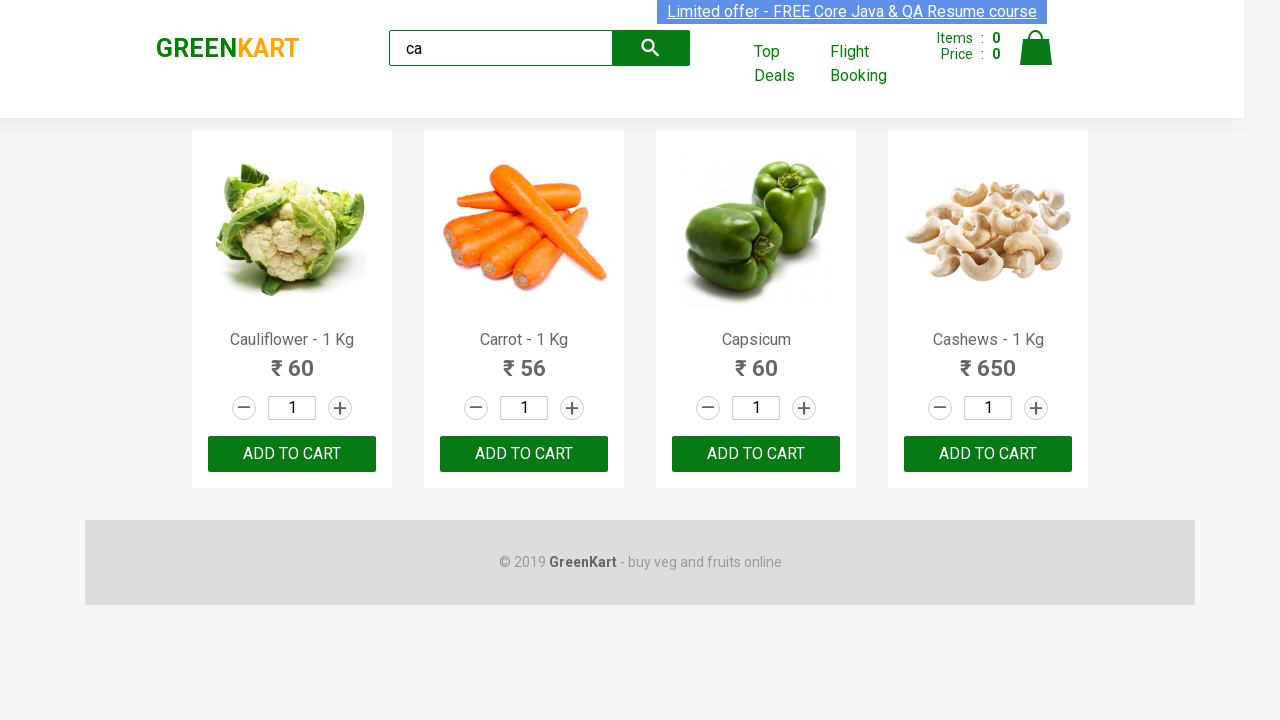

Clicked add button for Cashews product at (988, 454) on .products .product >> nth=3 >> button
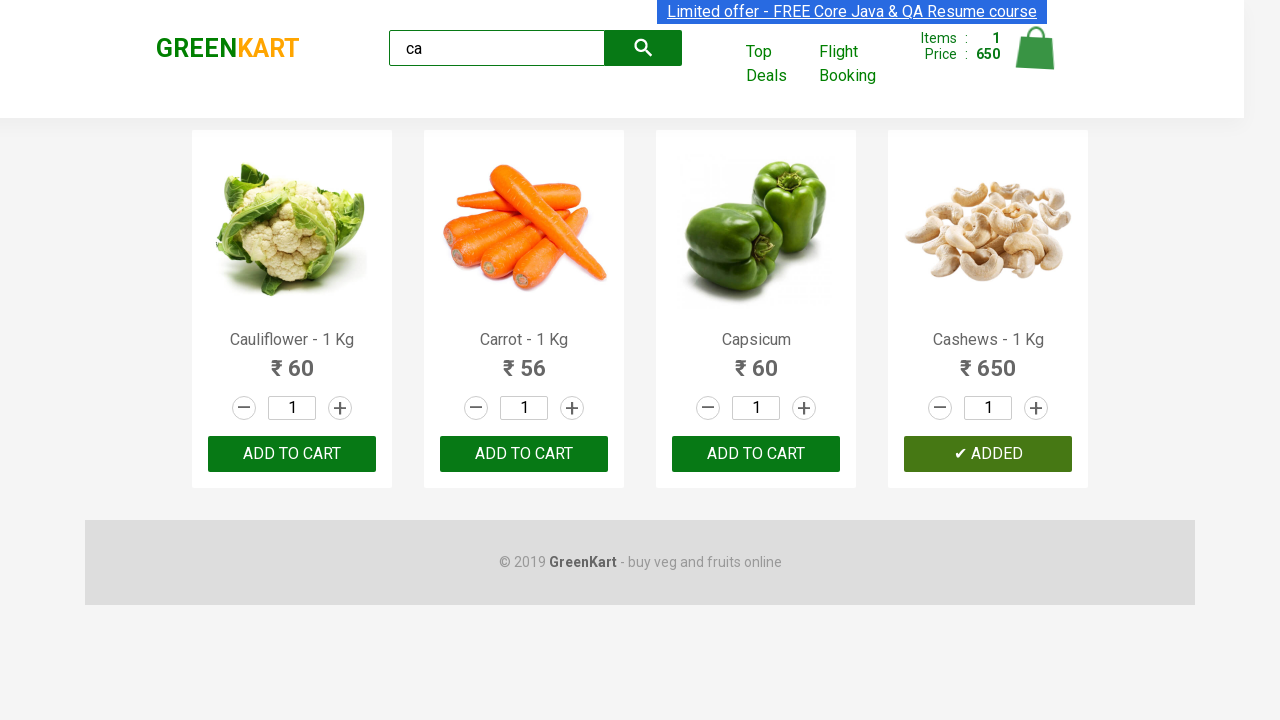

Clicked cart icon to view shopping cart at (1036, 48) on .cart-icon > img
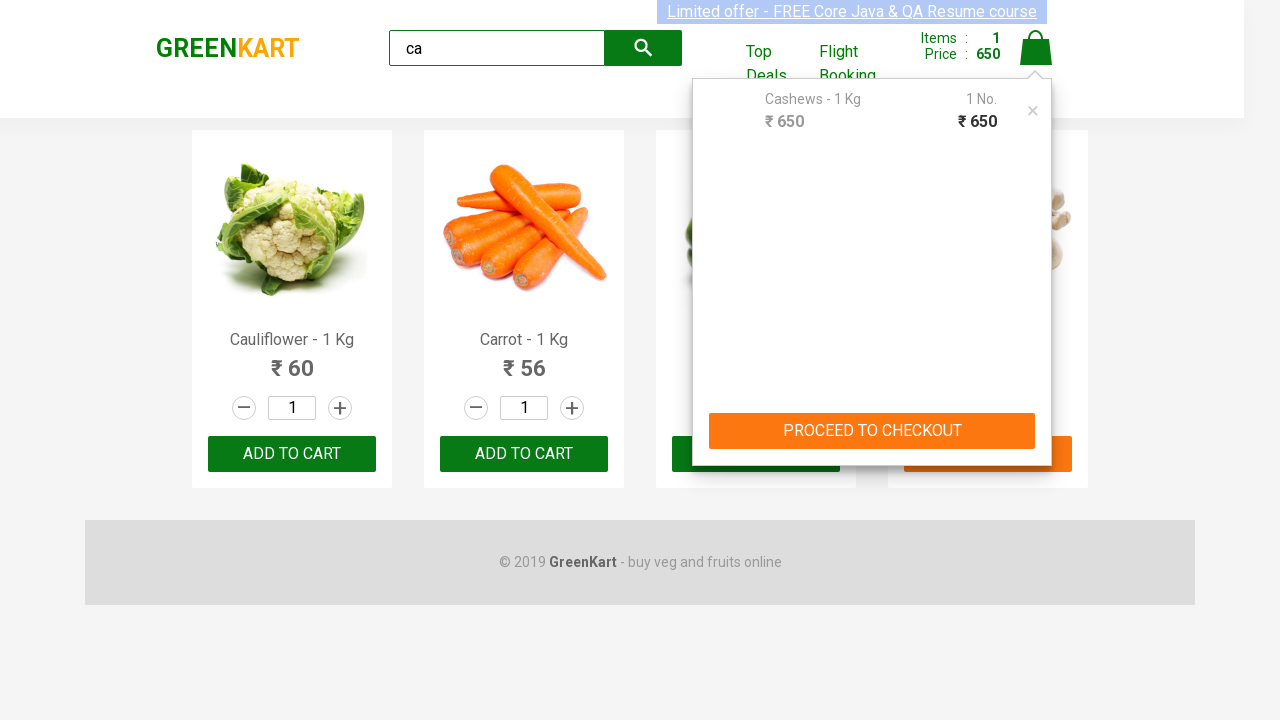

Clicked PROCEED TO CHECKOUT button at (872, 431) on text=PROCEED TO CHECKOUT
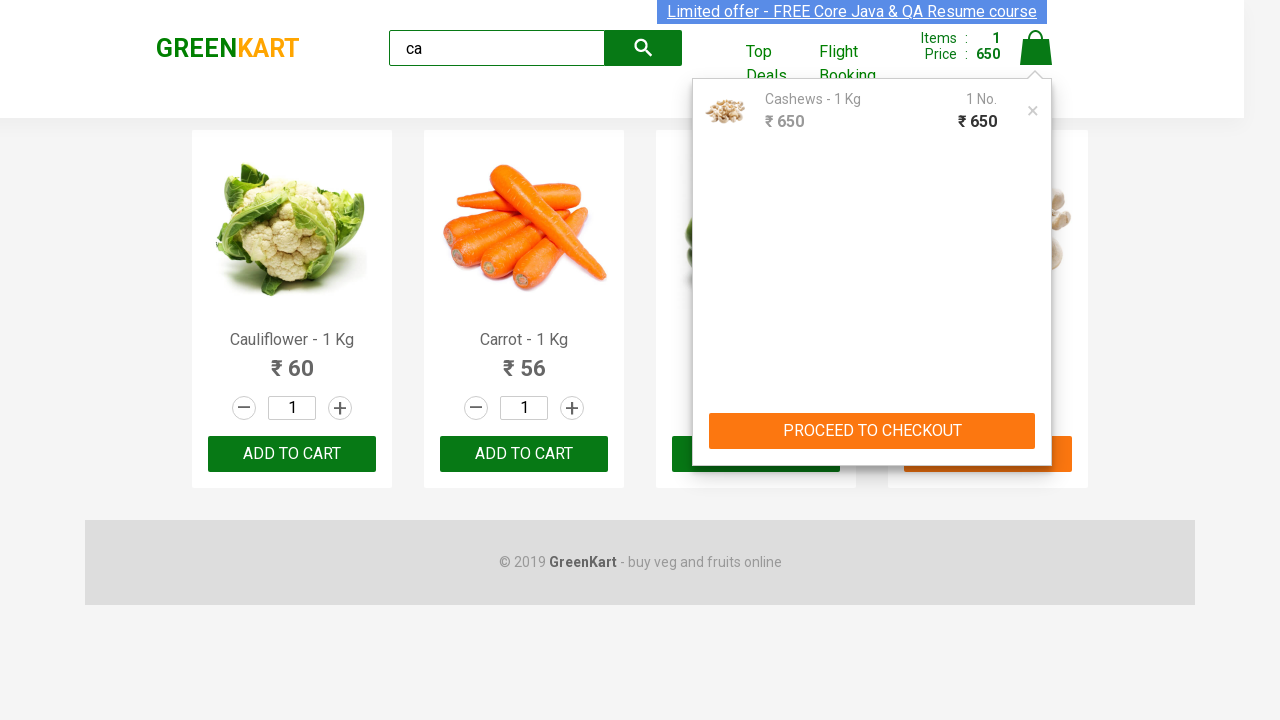

Clicked Place Order button to complete purchase at (1036, 420) on text=Place Order
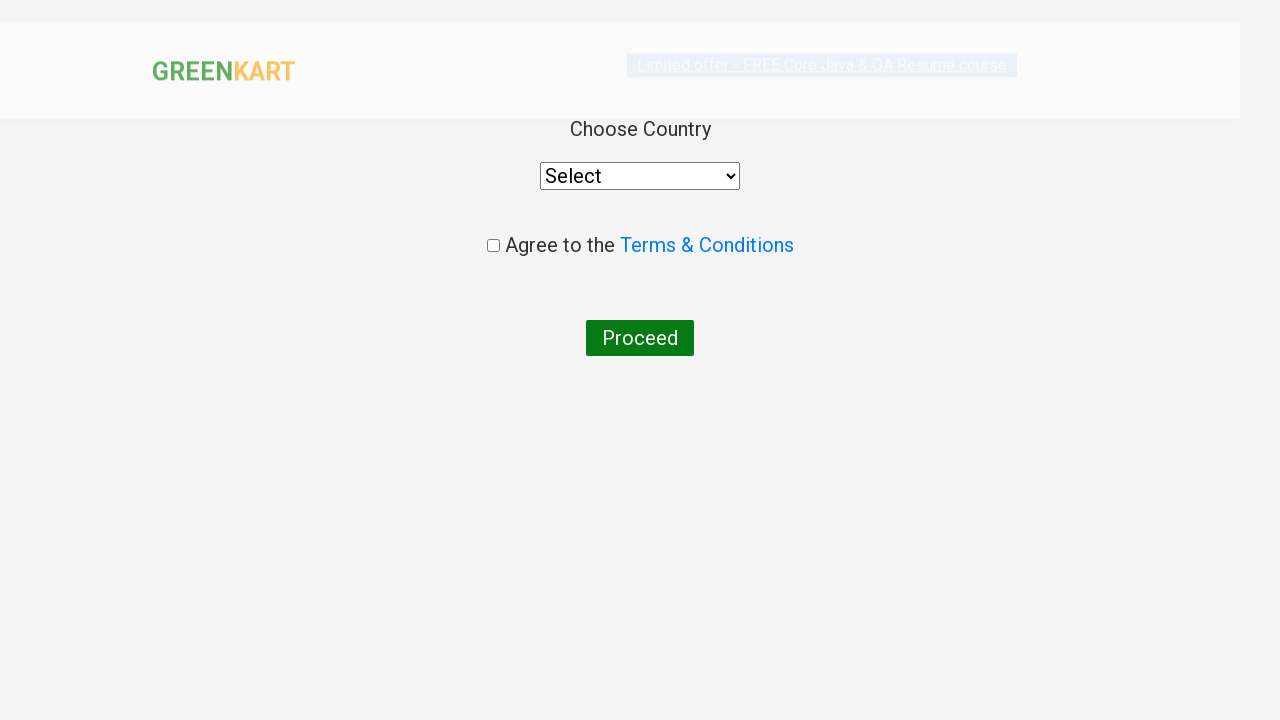

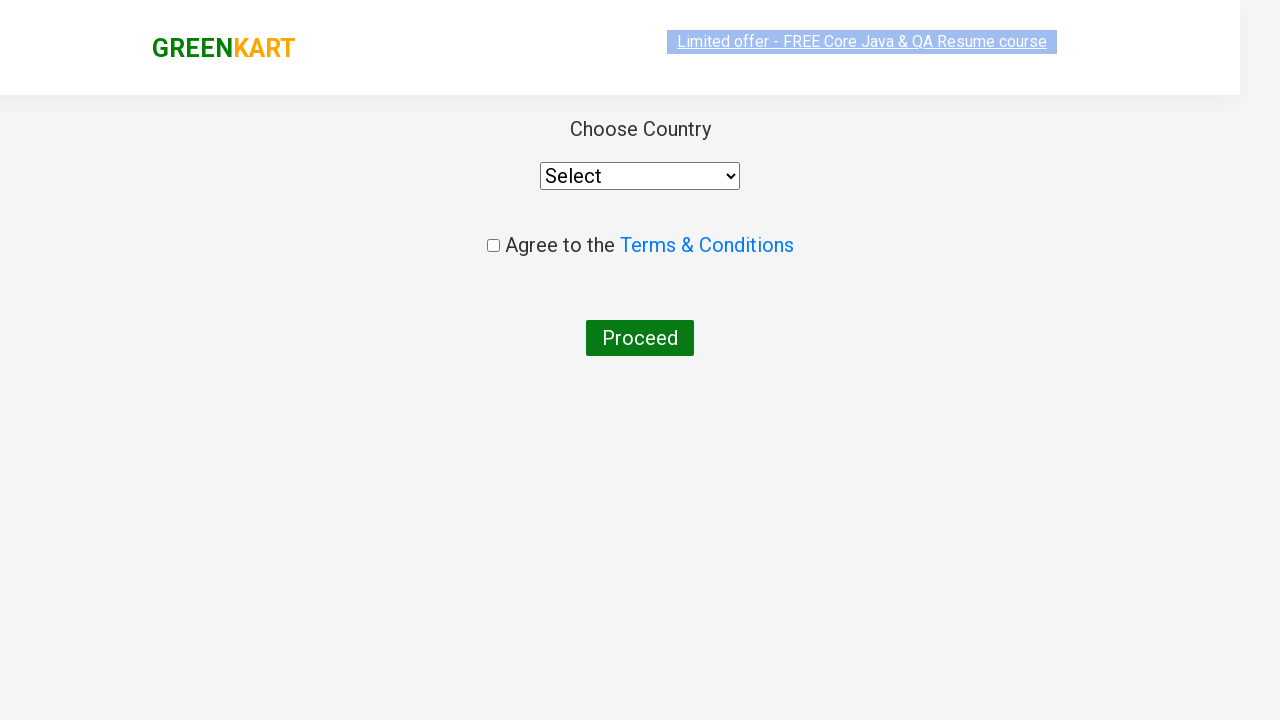